Navigates to a login practice page and verifies the page title and URL are loaded correctly

Starting URL: https://rahulshettyacademy.com/loginpagePractise/

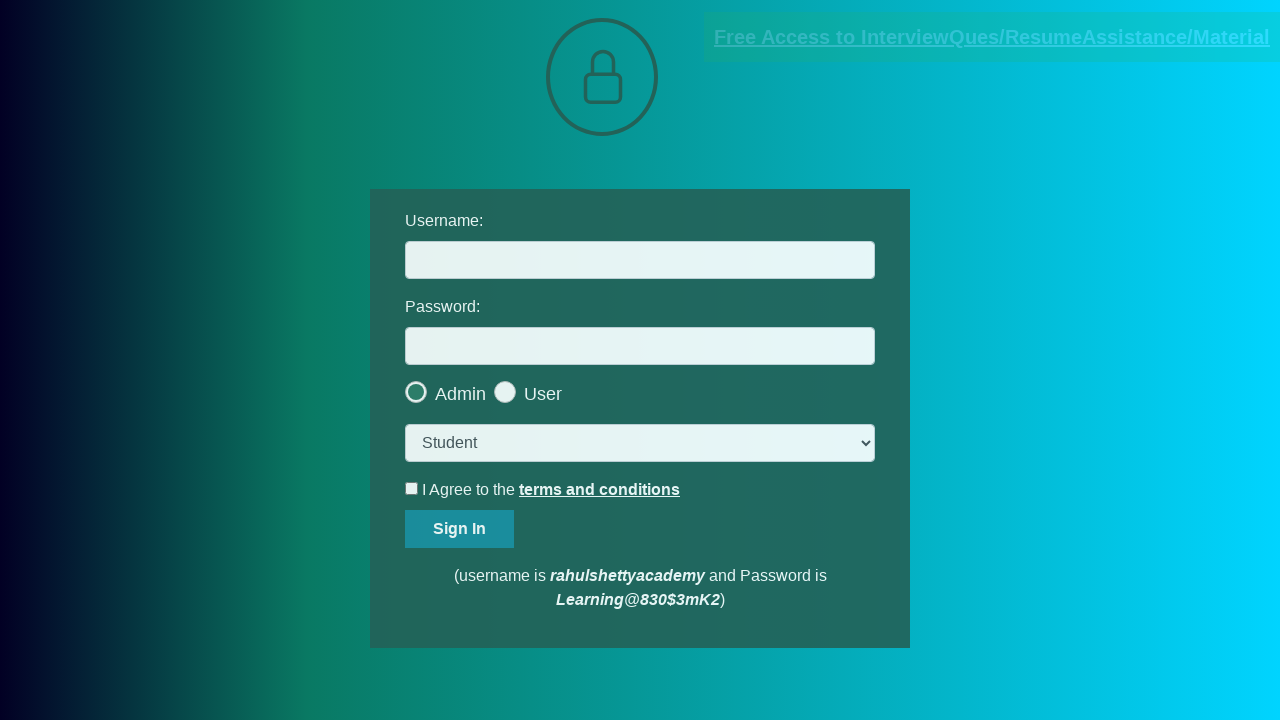

Waited for page to reach domcontentloaded state
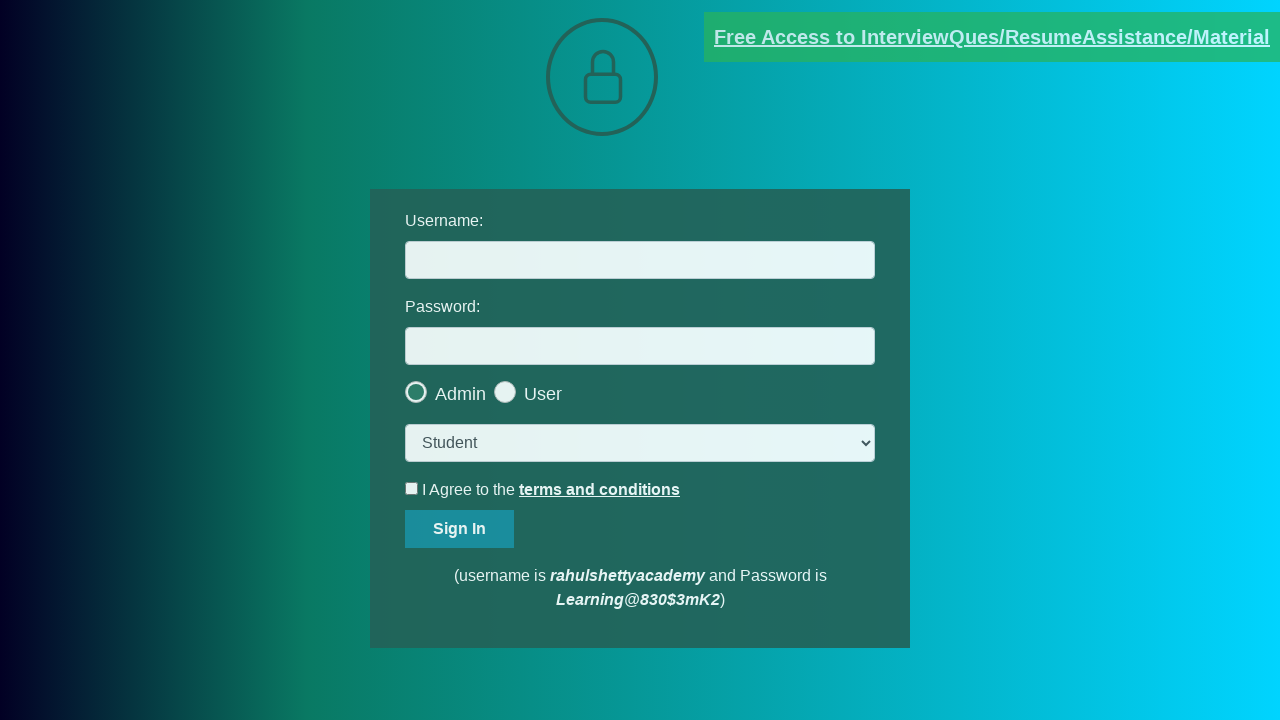

Retrieved page title: LoginPage Practise | Rahul Shetty Academy
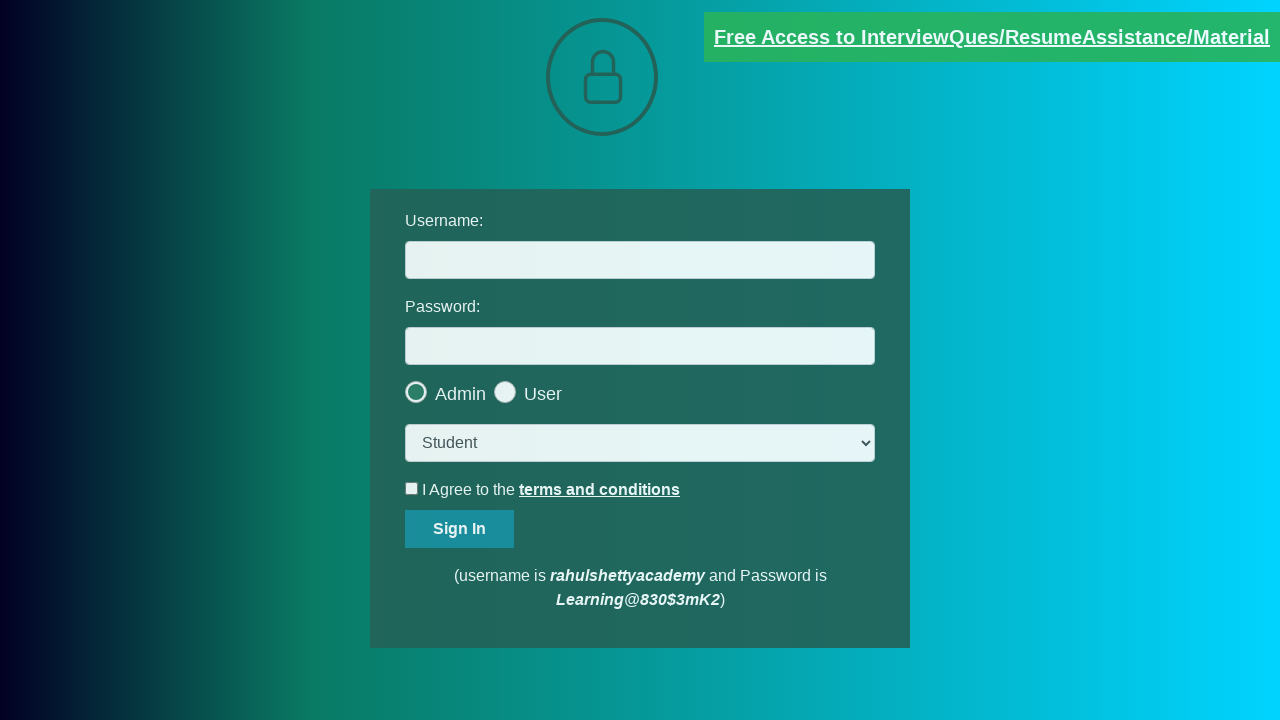

Verified current URL: https://rahulshettyacademy.com/loginpagePractise/
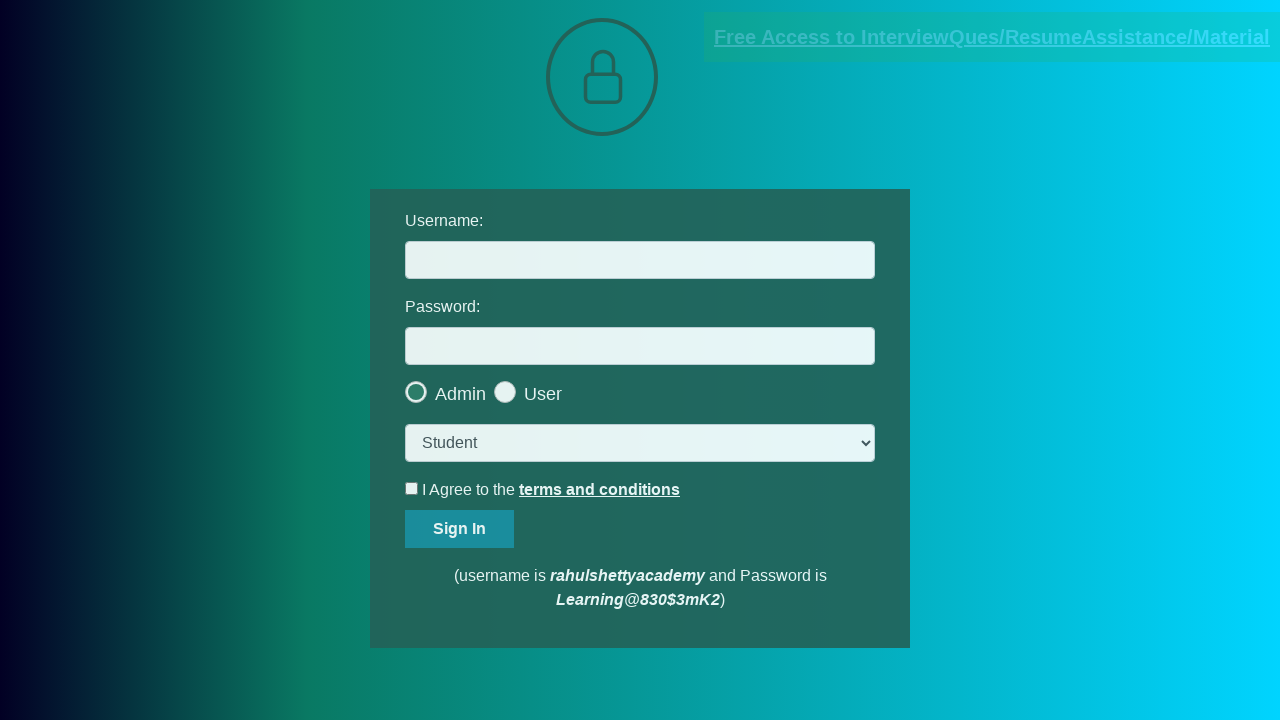

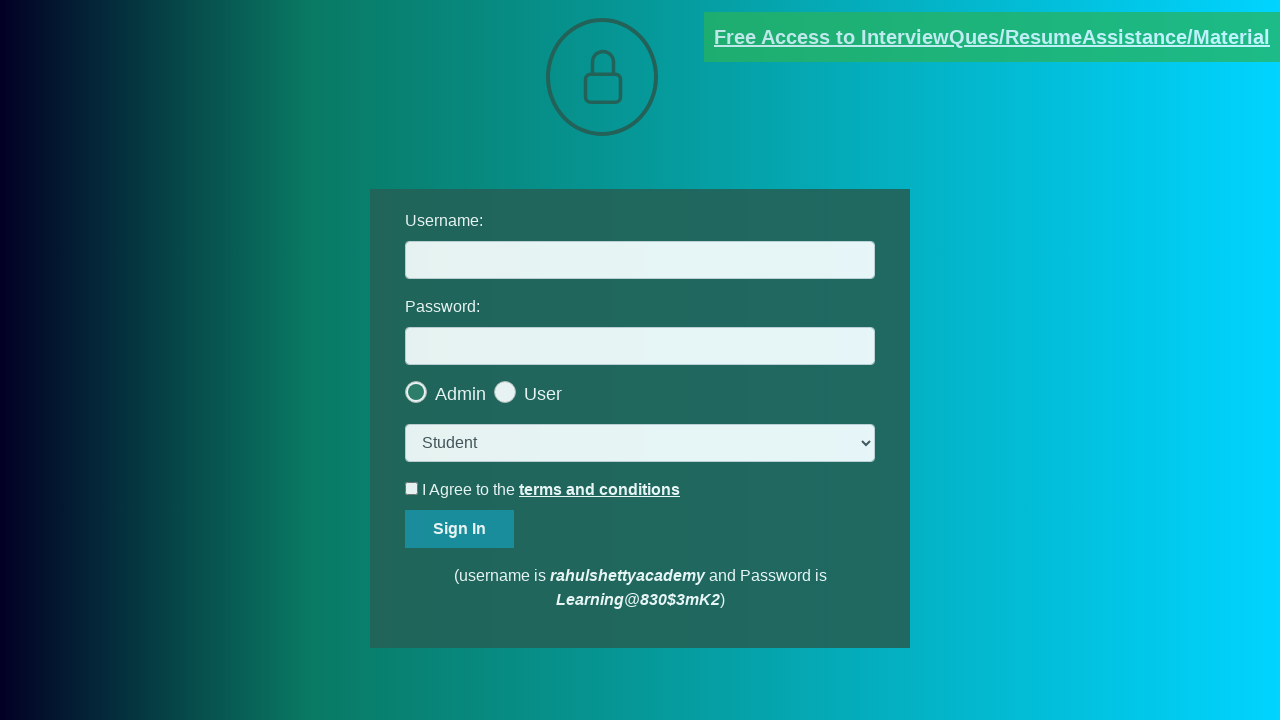